Fills out a practice registration form on DemoQA website with personal information including name, email, gender, phone number, hobbies, and address, then submits the form.

Starting URL: https://demoqa.com/automation-practice-form

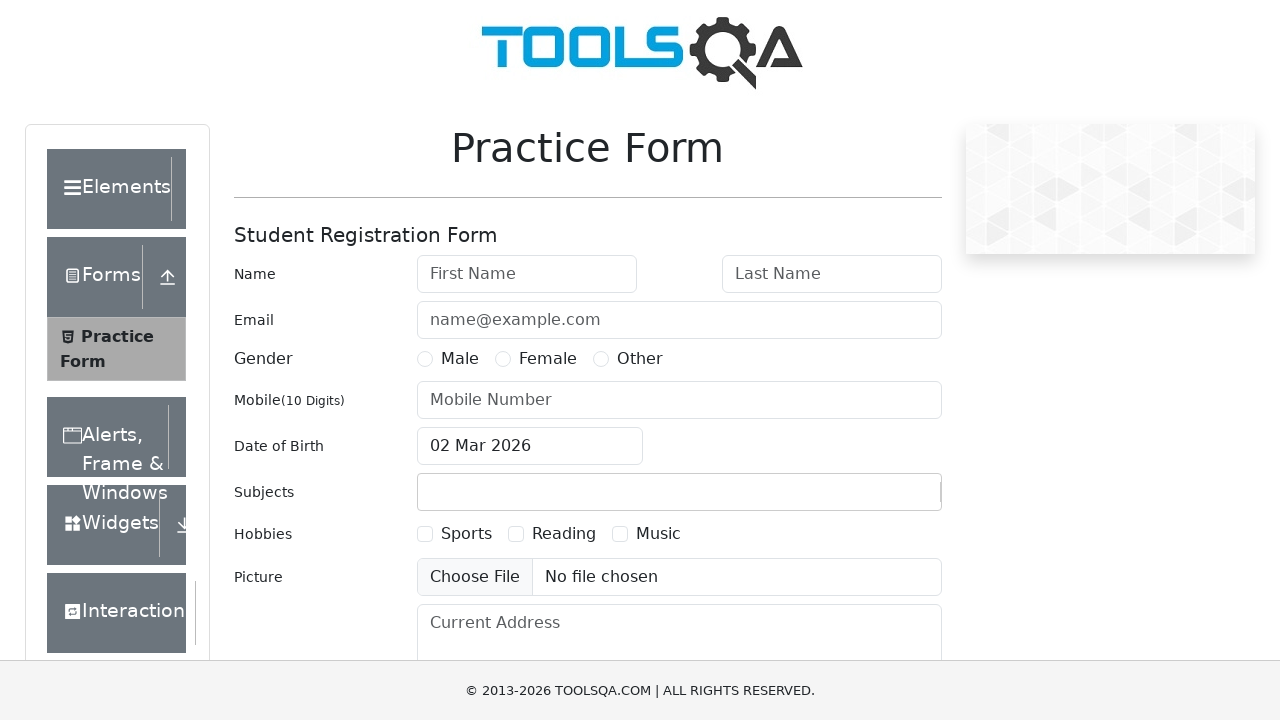

Filled first name field with 'Syed' on #firstName
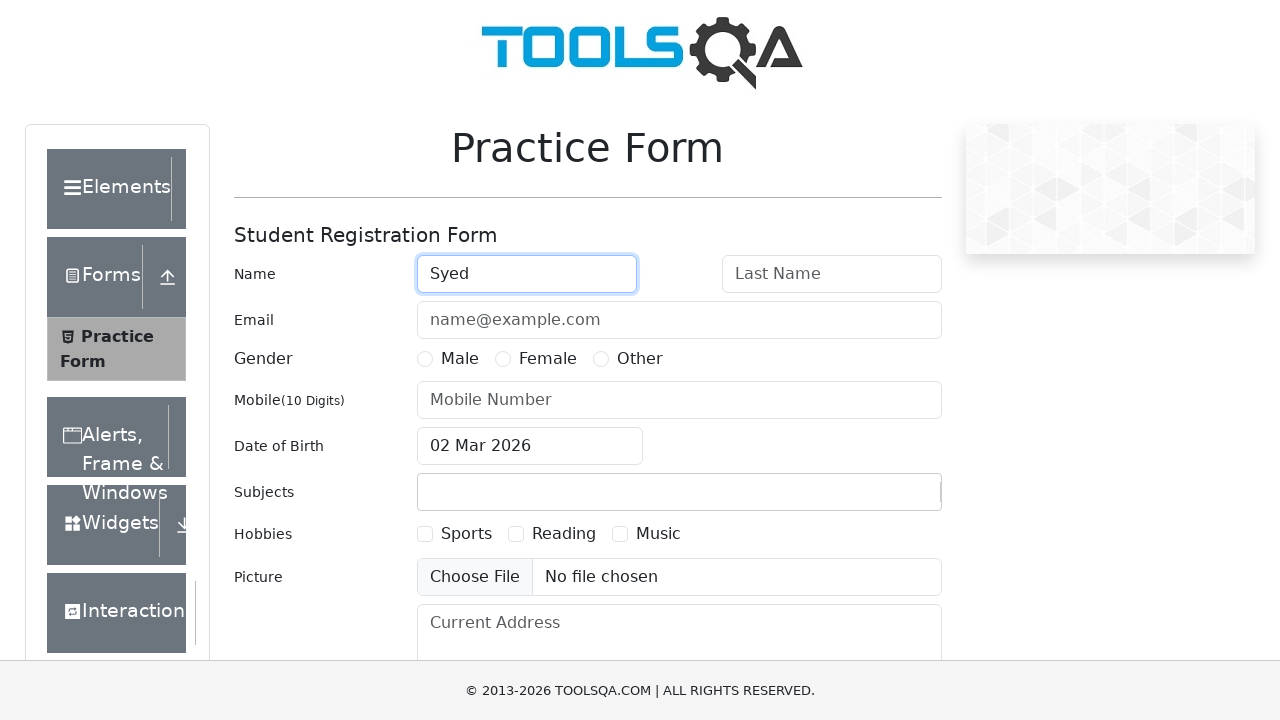

Filled last name field with 'Ali' on #lastName
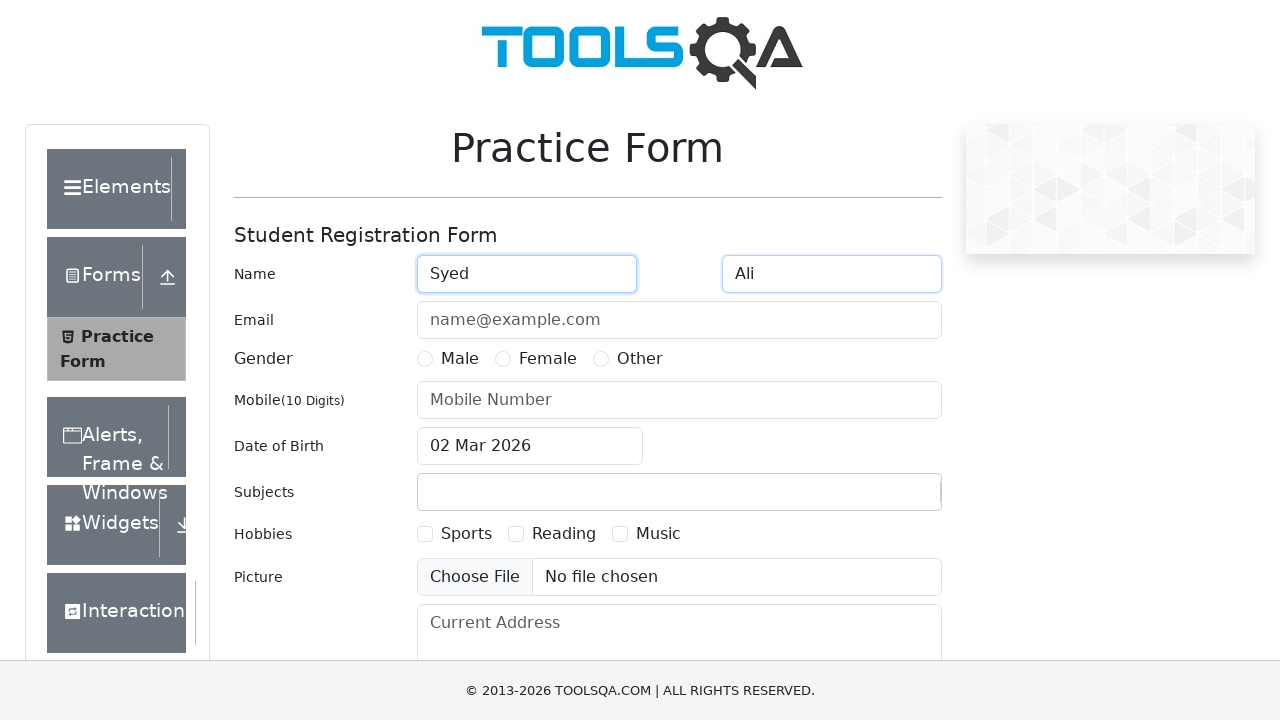

Filled email field with 'wilford@yopmail.com' on #userEmail
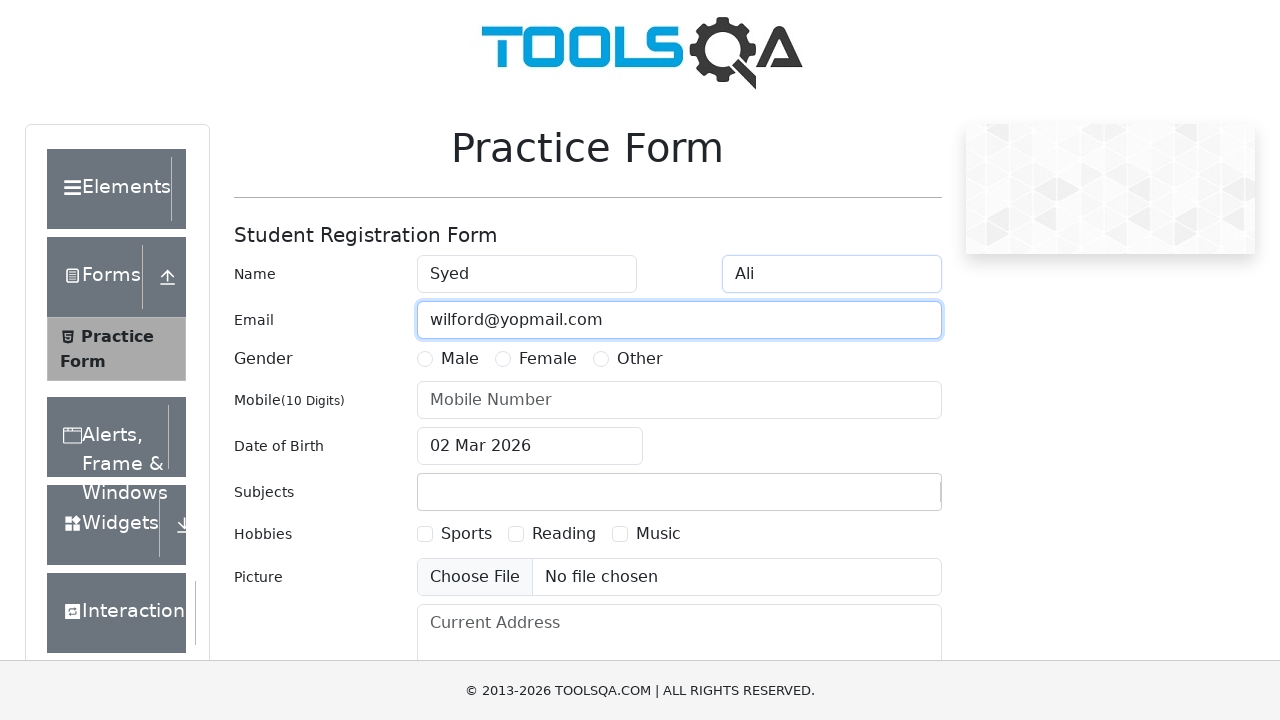

Selected Female gender option at (548, 359) on label:has-text('Female')
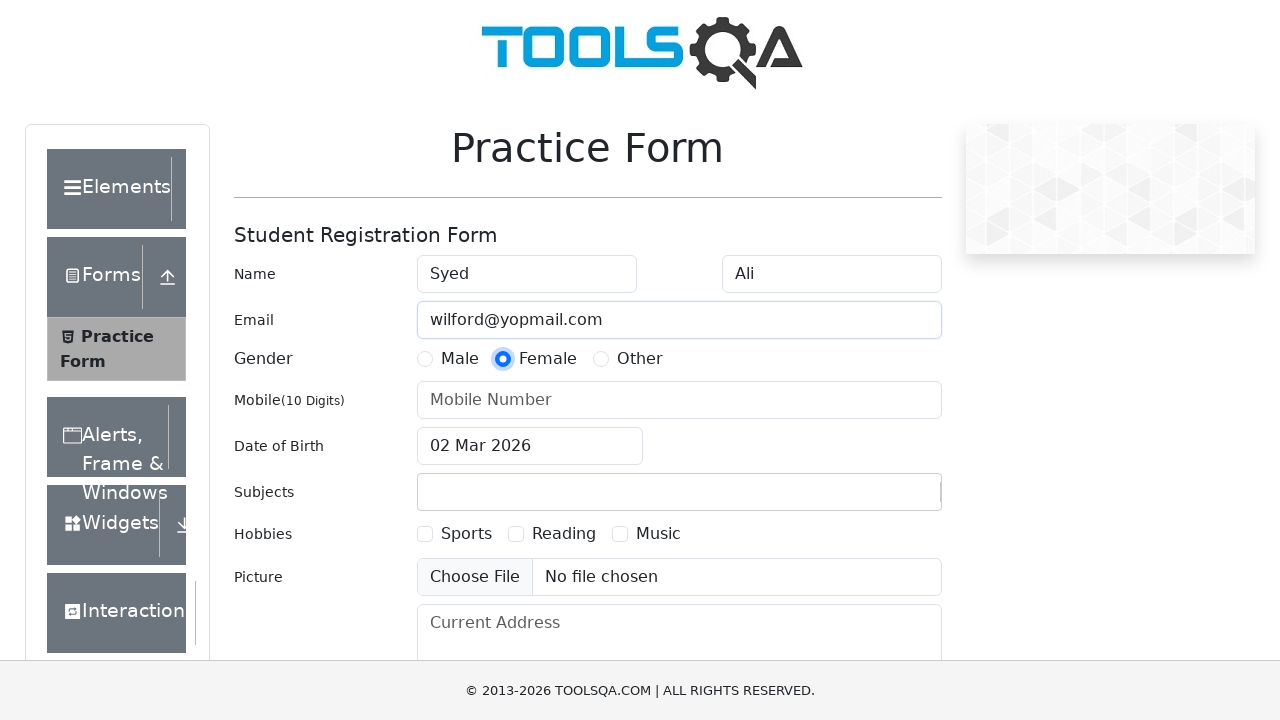

Filled phone number field with '7773075457' on #userNumber
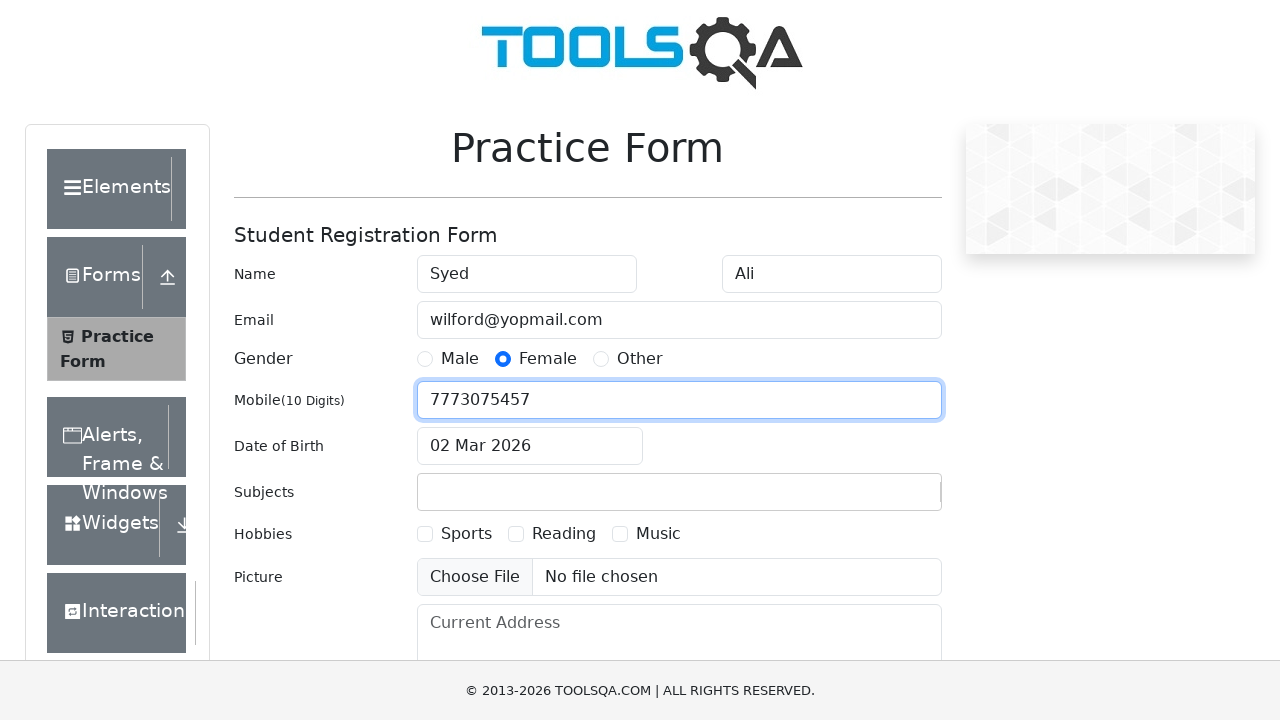

Selected Sports hobby checkbox at (466, 534) on text=Sports
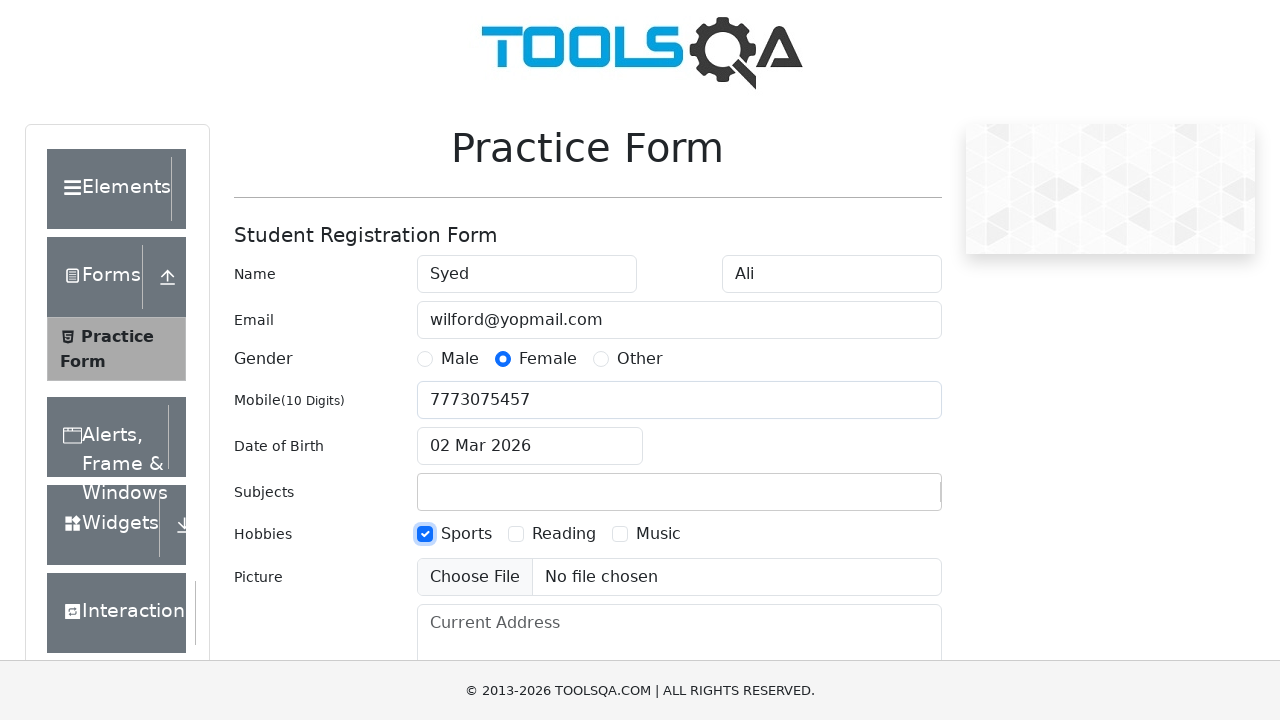

Filled current address field with 'N11 ParkAvenue, Tampa, FL' on #currentAddress
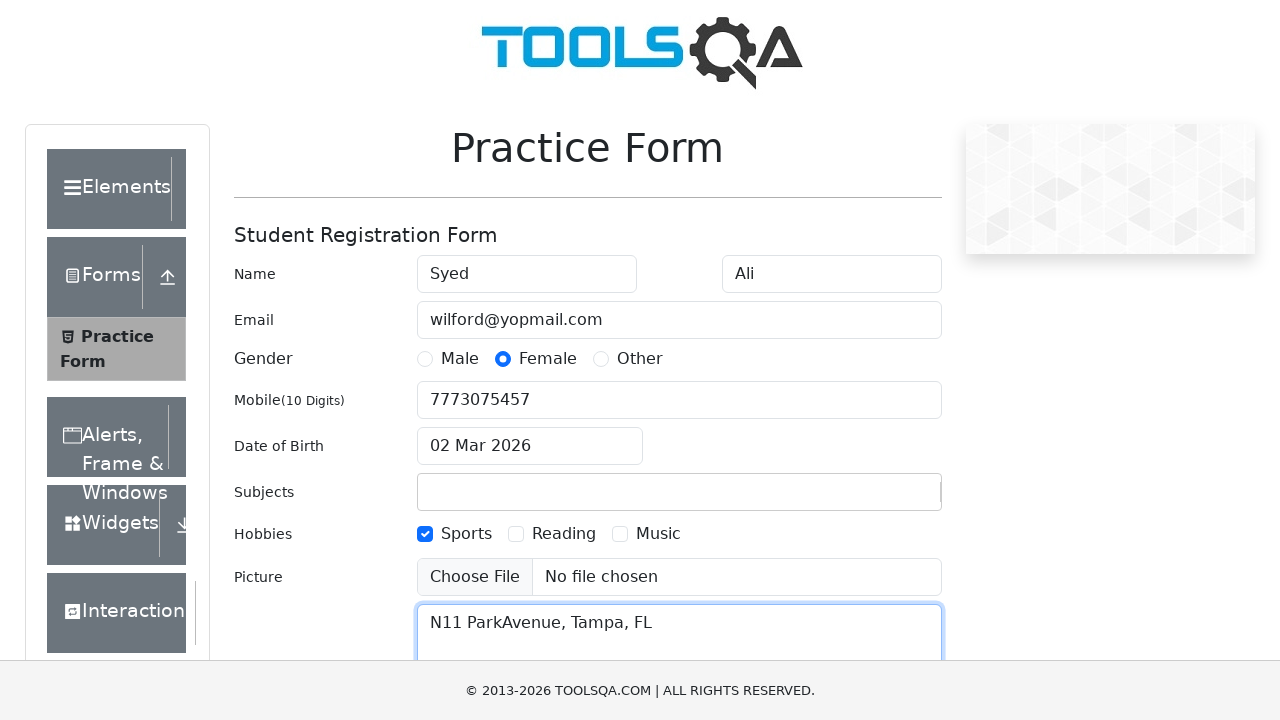

Scrolled submit button into view
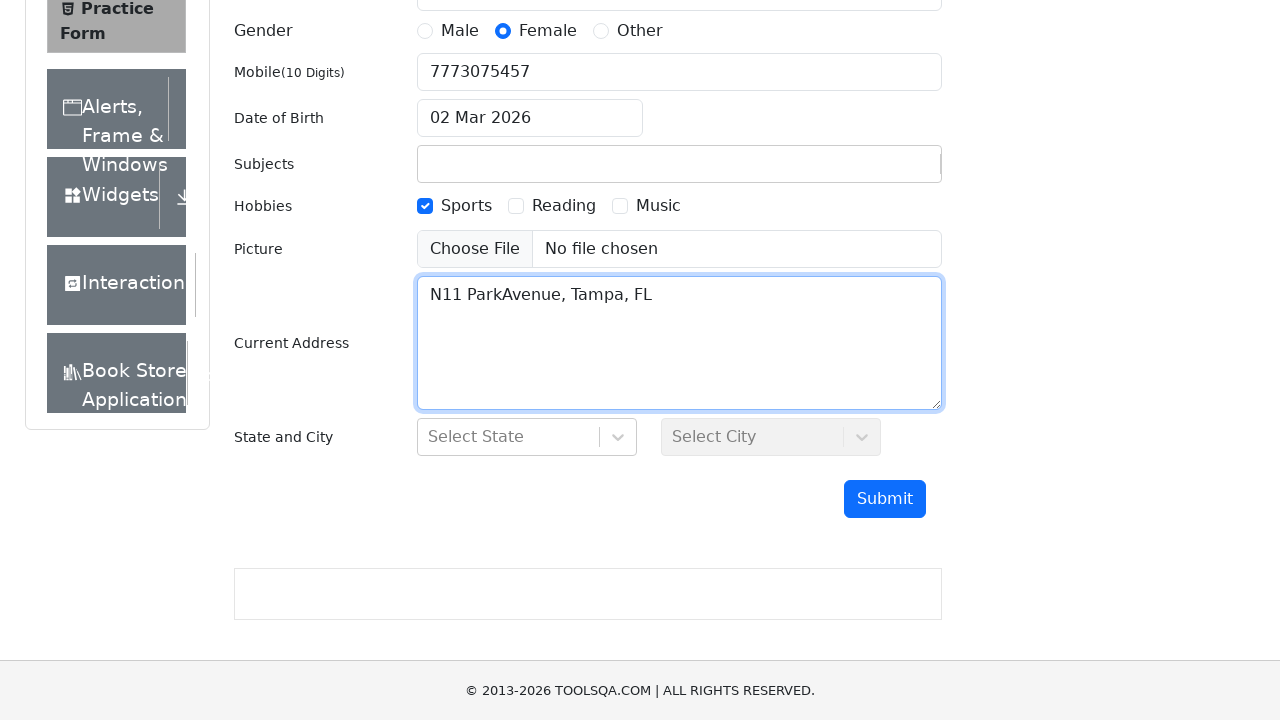

Clicked submit button to submit the registration form at (885, 499) on button#submit
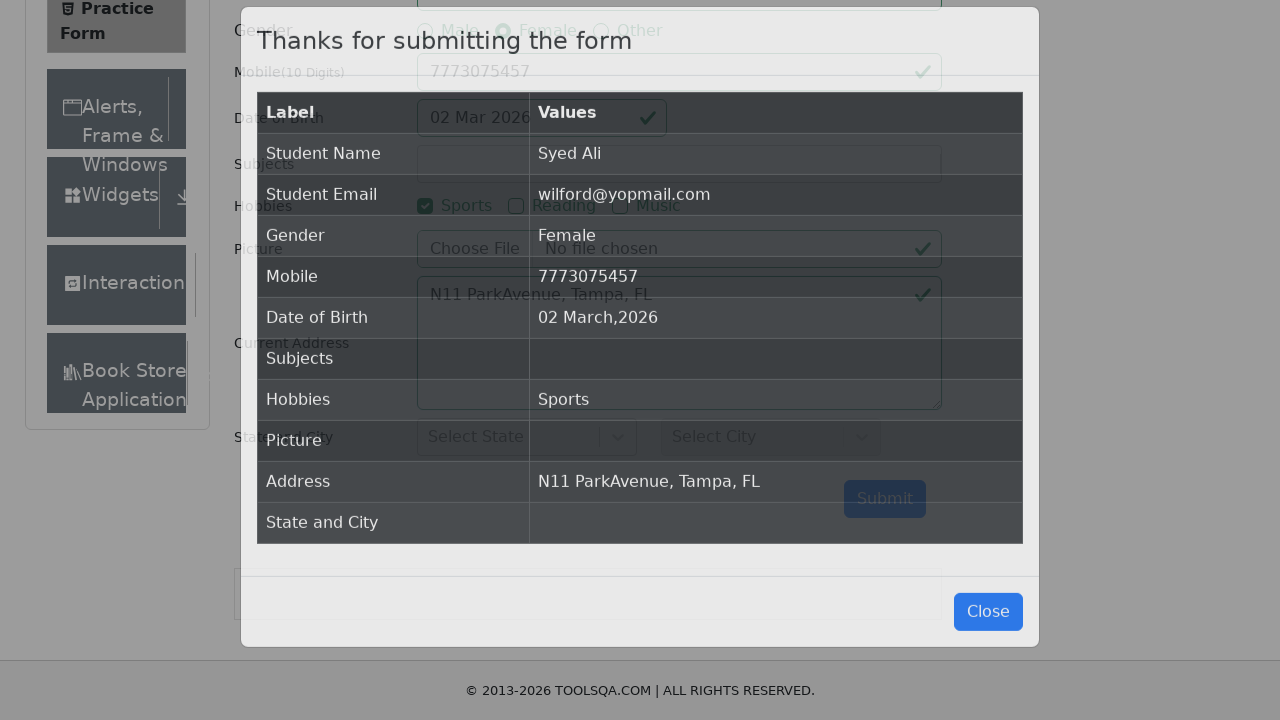

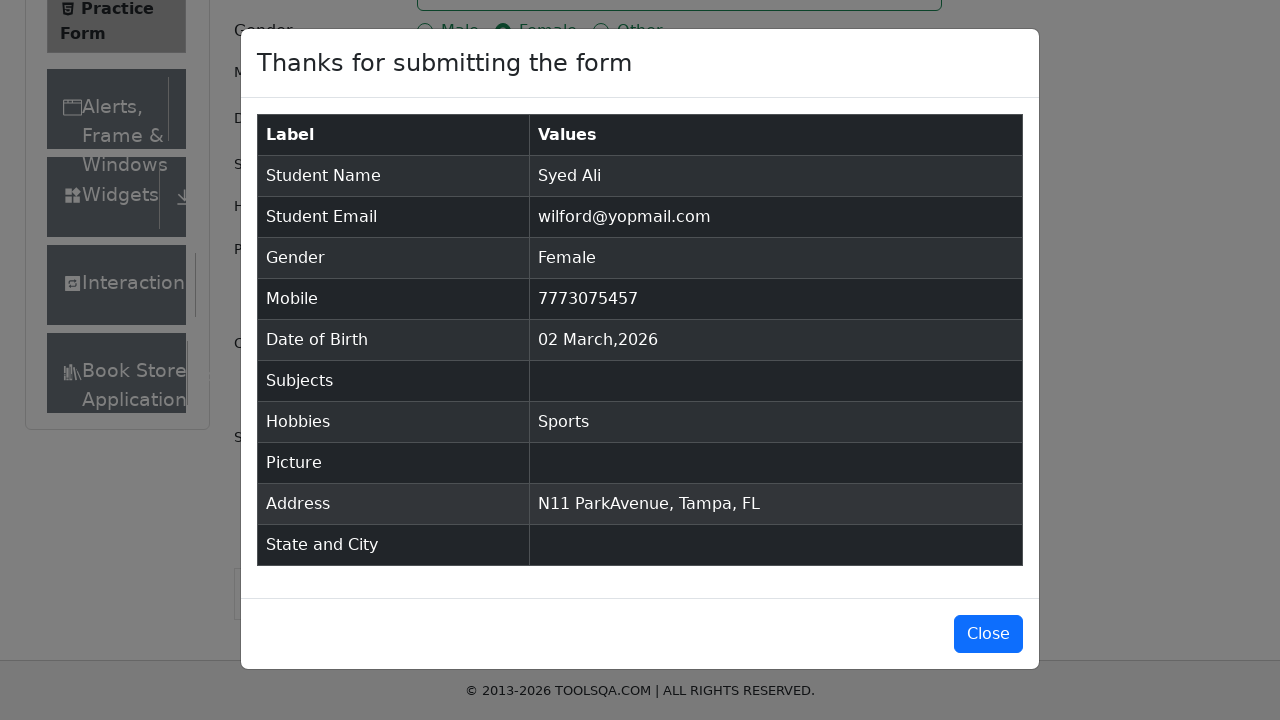